Tests scrolling functionality on a demo page by scrolling down 500 pixels using JavaScript execution

Starting URL: https://demoqa.com/menu/#

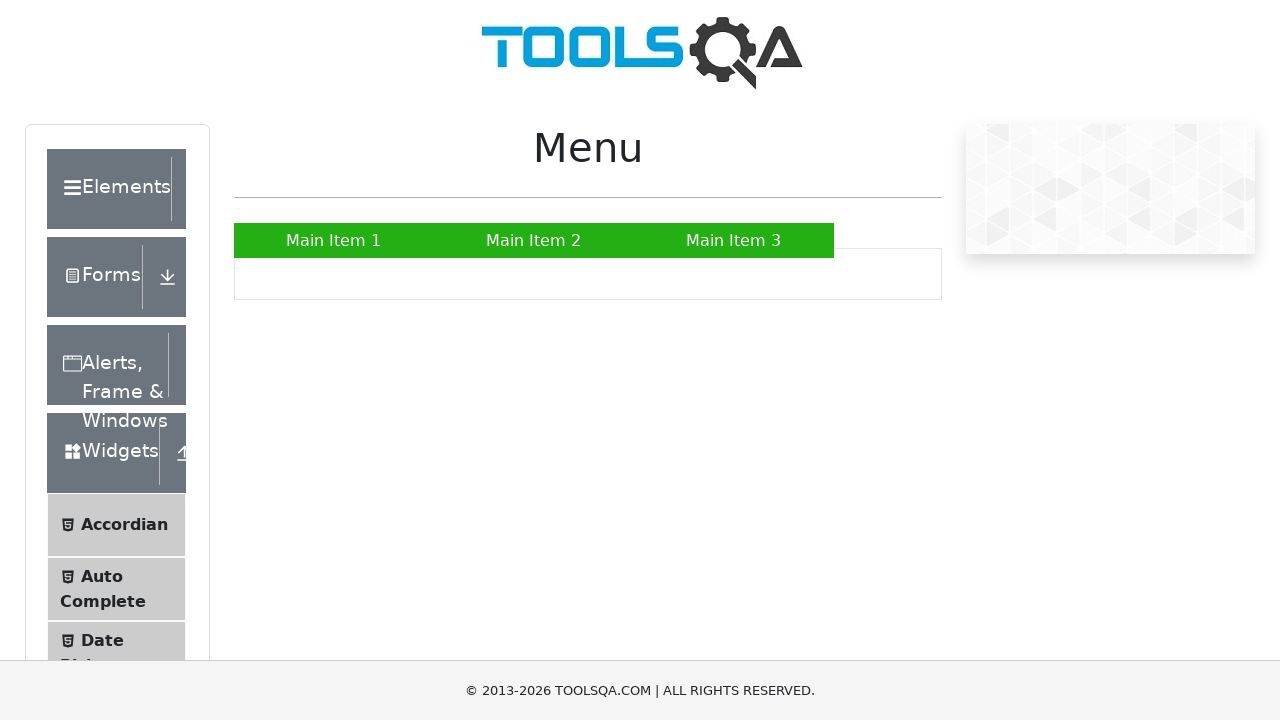

Navigated to demo page at https://demoqa.com/menu/#
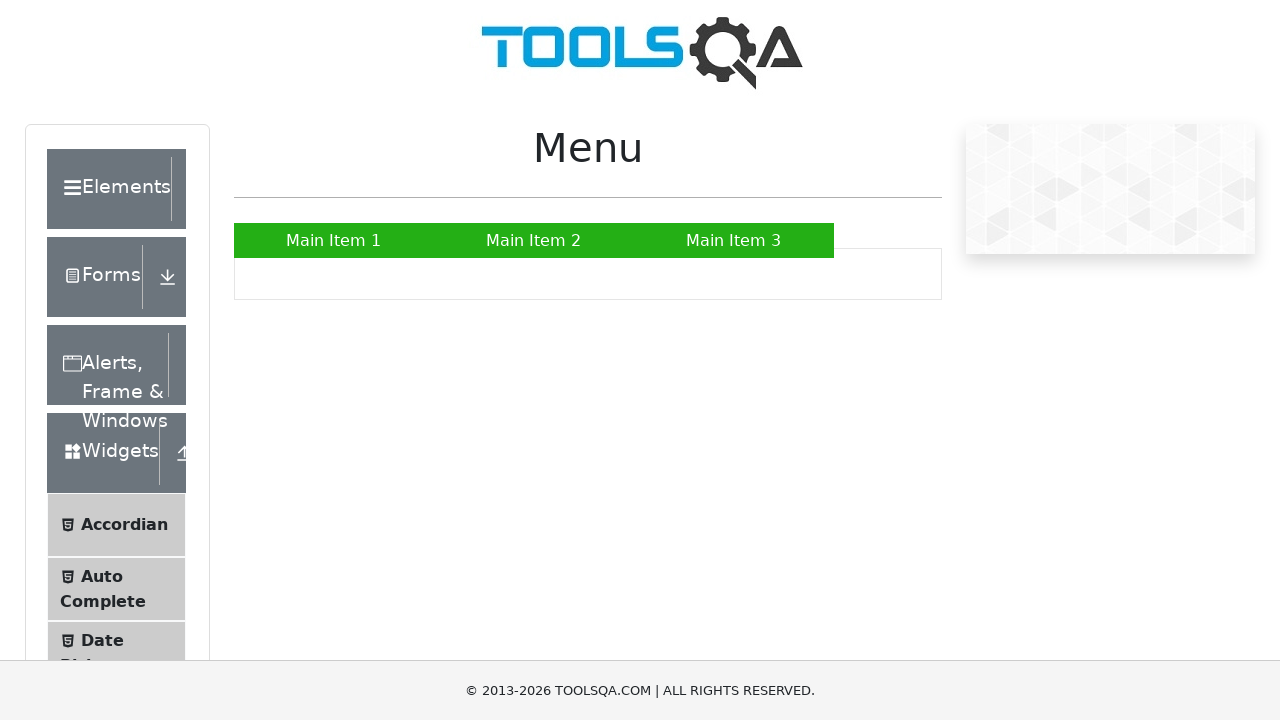

Scrolled down 500 pixels using JavaScript execution
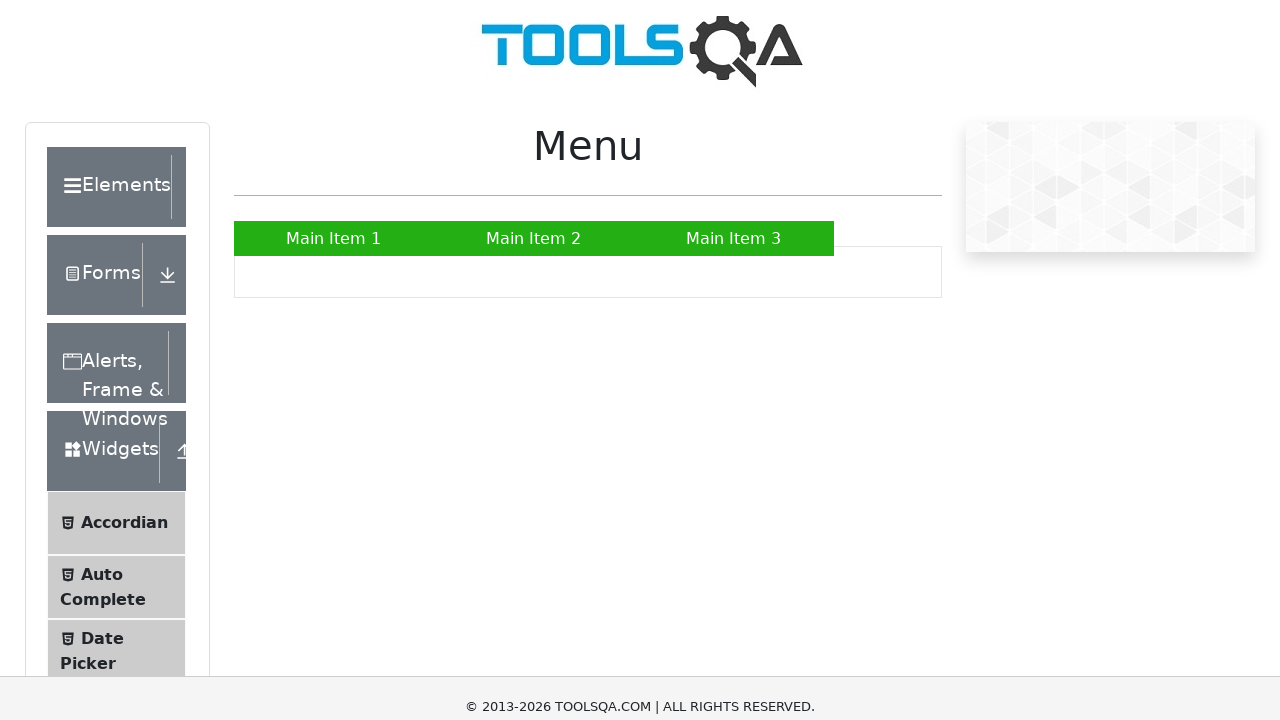

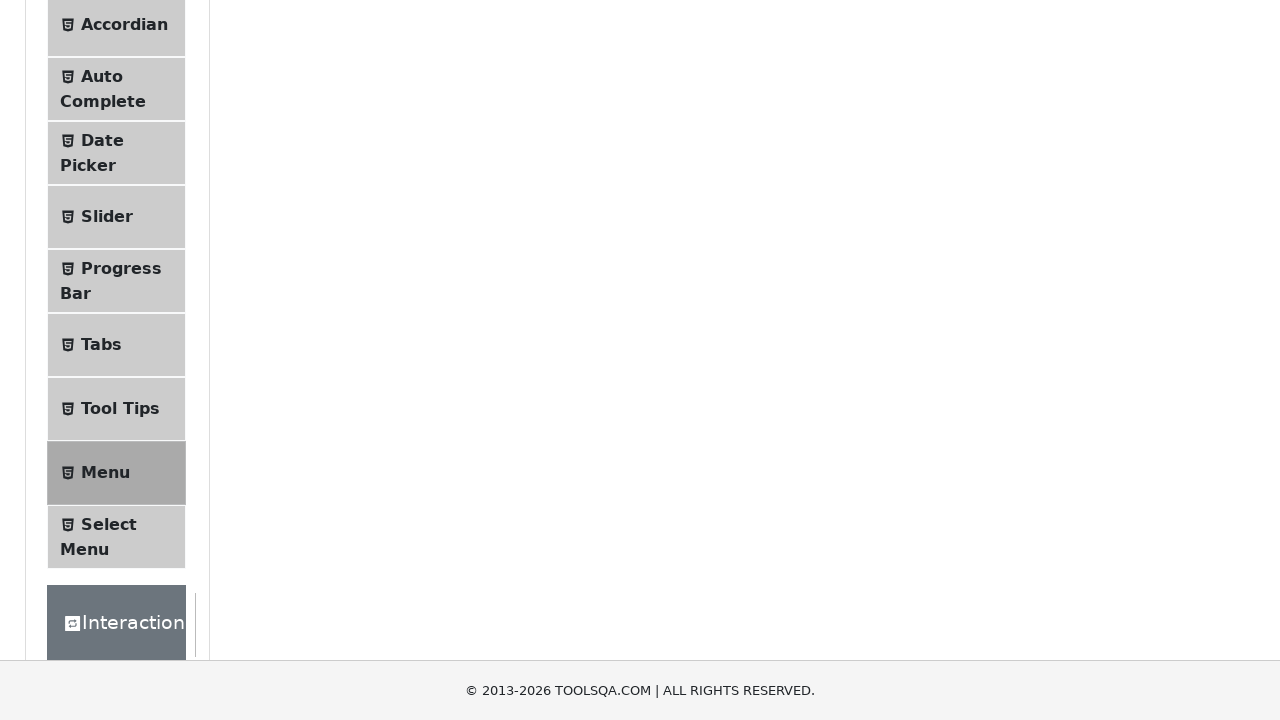